Tests JavaScript alert handling by clicking a button that triggers an alert and then accepting the alert dialog

Starting URL: http://suninjuly.github.io/alert_accept.html

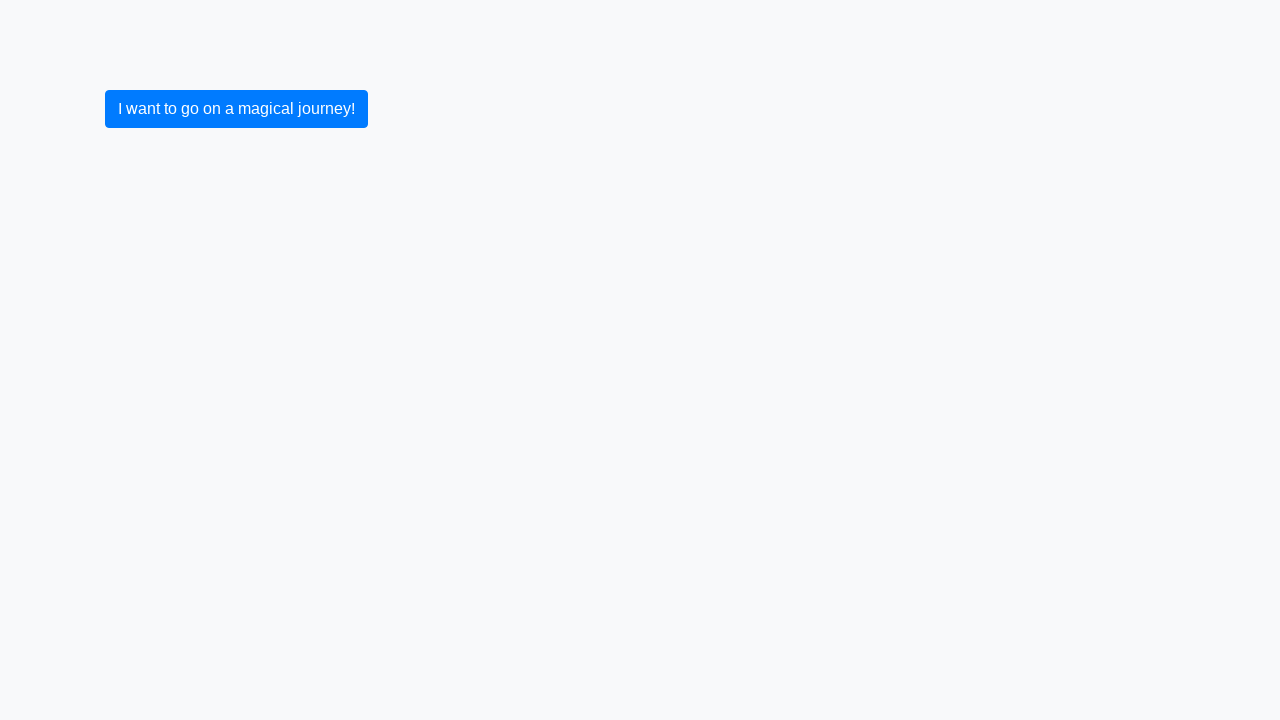

Clicked button to trigger JavaScript alert at (236, 109) on button
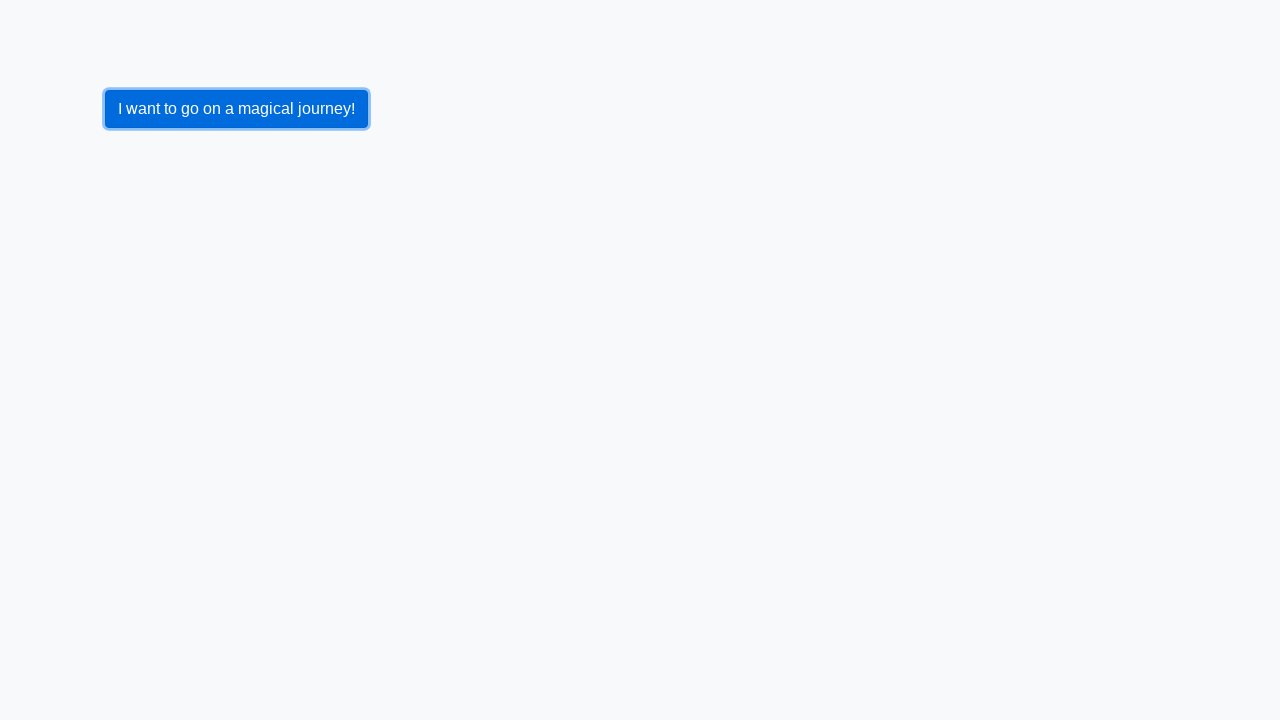

Set up dialog handler to accept alerts
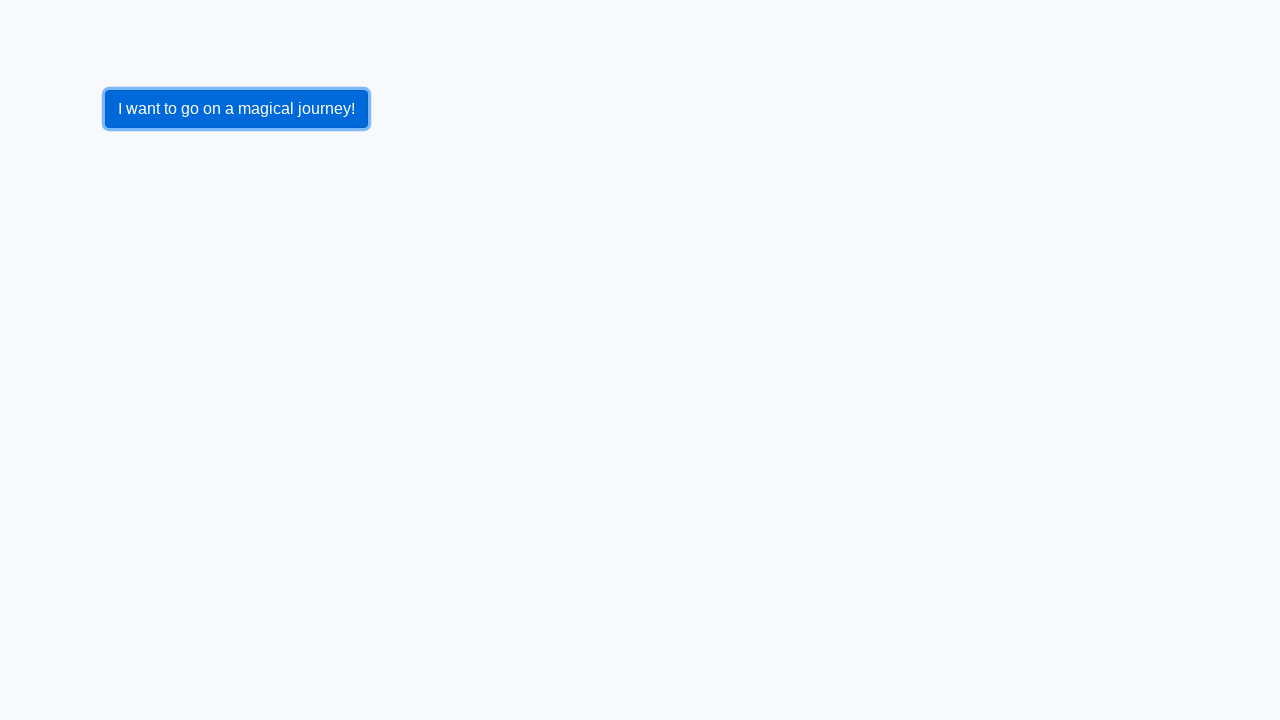

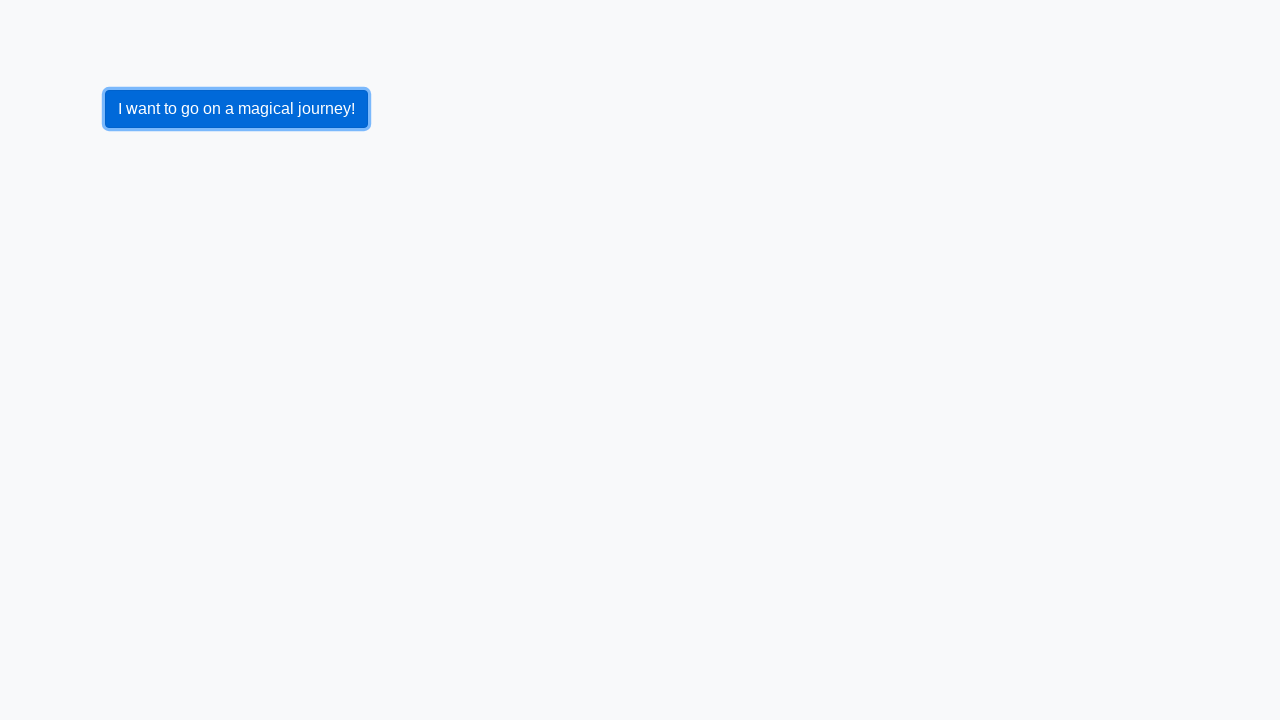